Tests dropdown selection by selecting different options and verifying the selection.

Starting URL: https://the-internet.herokuapp.com/dropdown

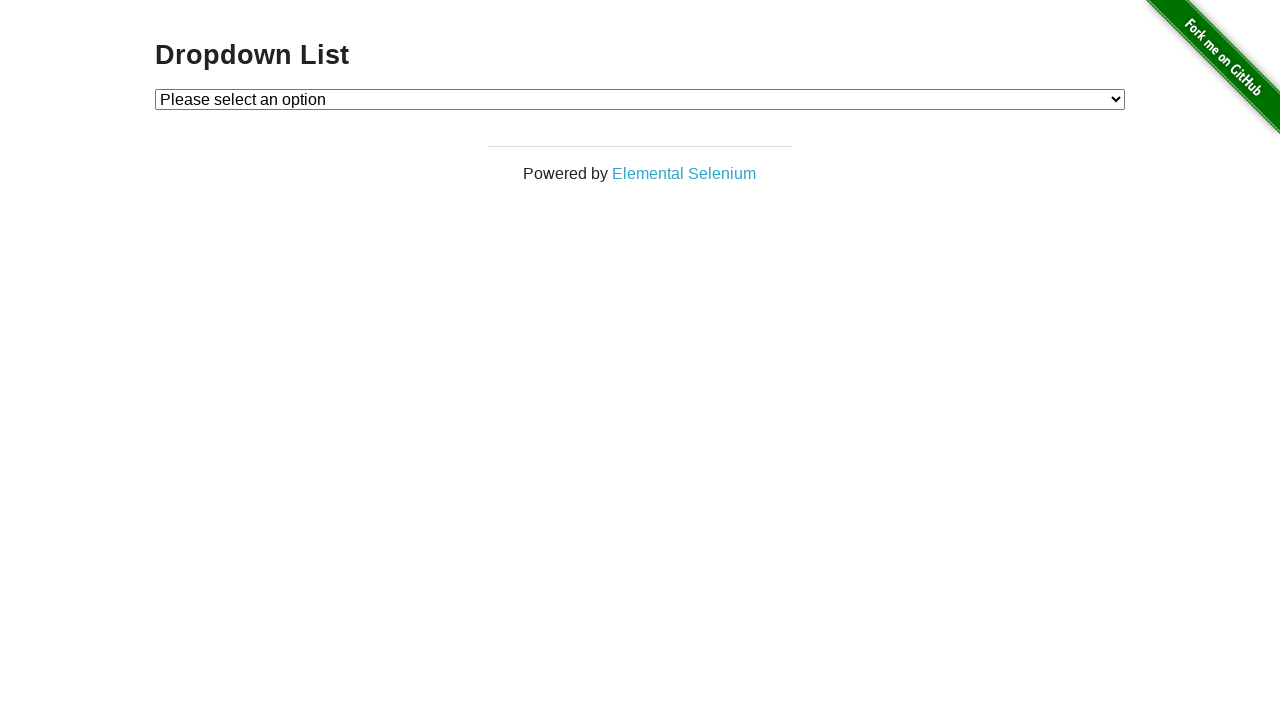

Waited for 'Dropdown List' heading to appear
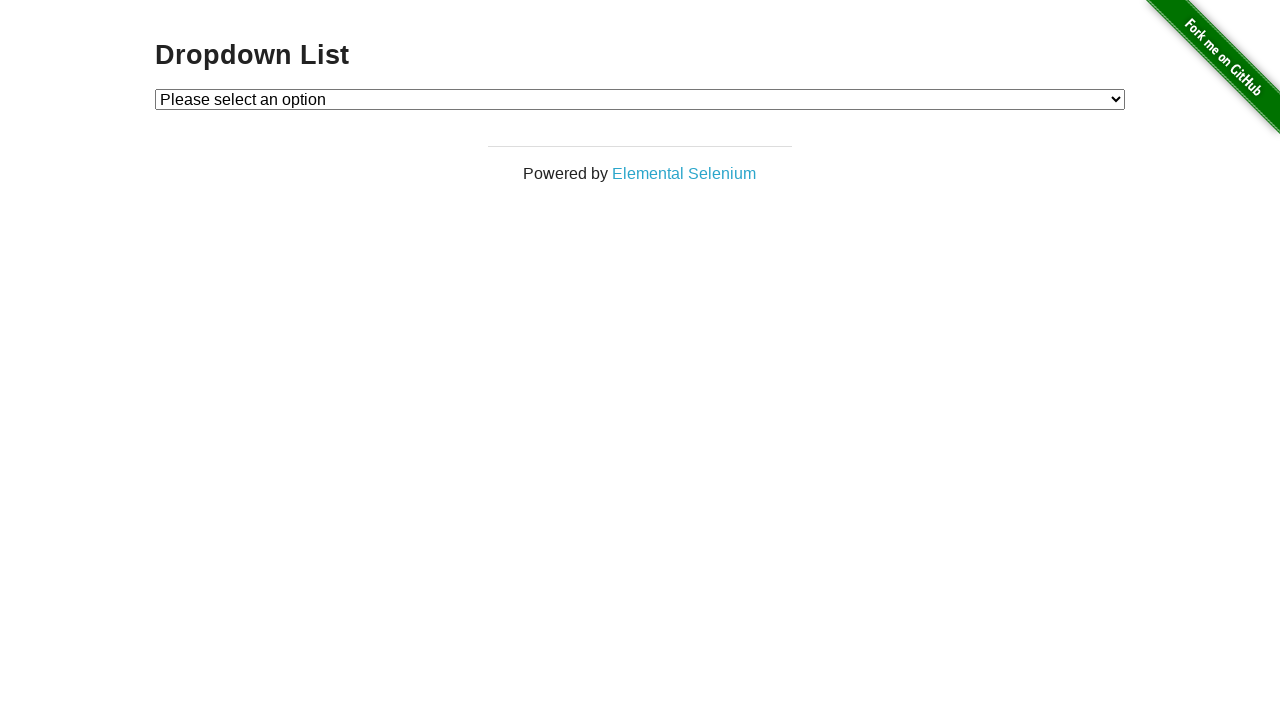

Located dropdown element
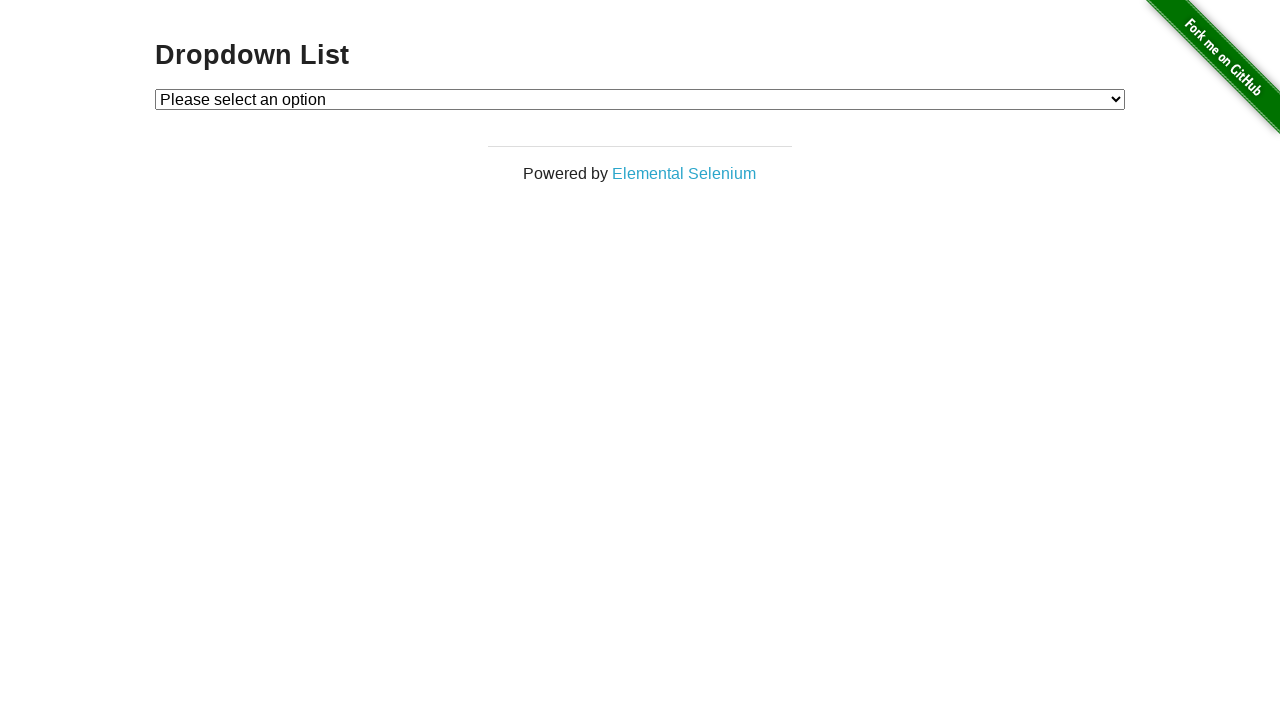

Selected 'Option 1' from dropdown on #dropdown
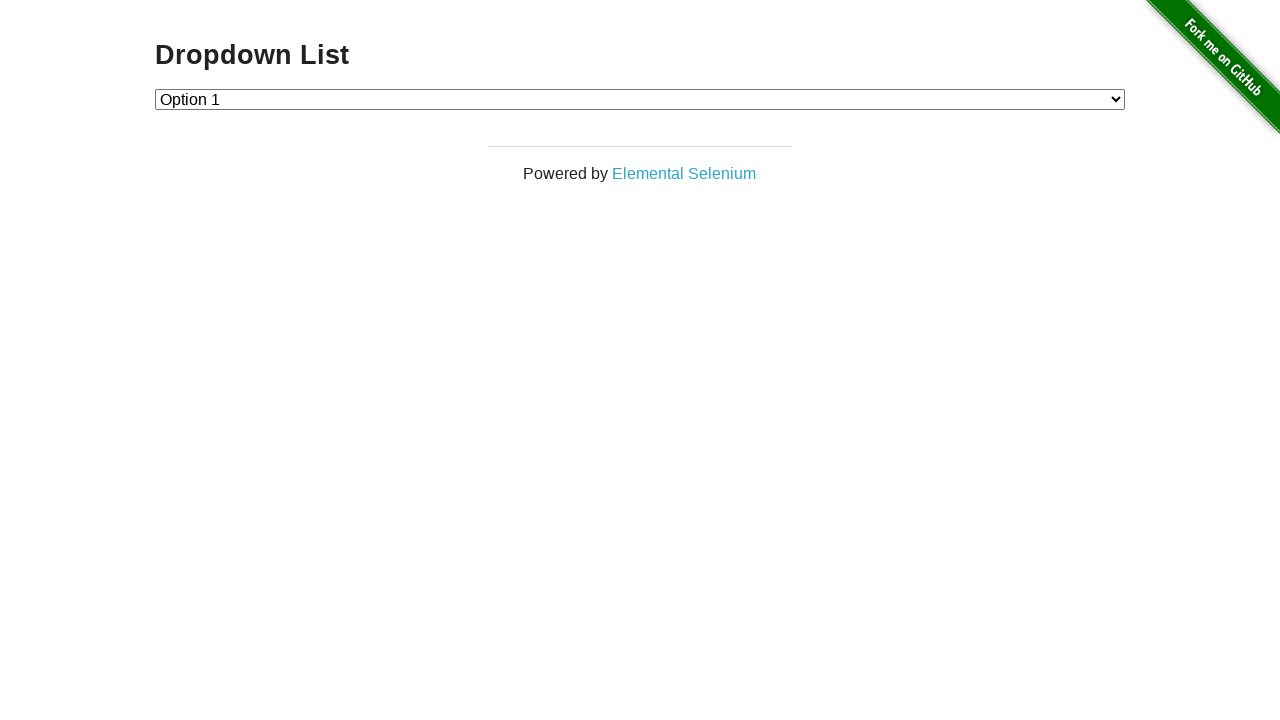

Verified 'Option 1' is selected
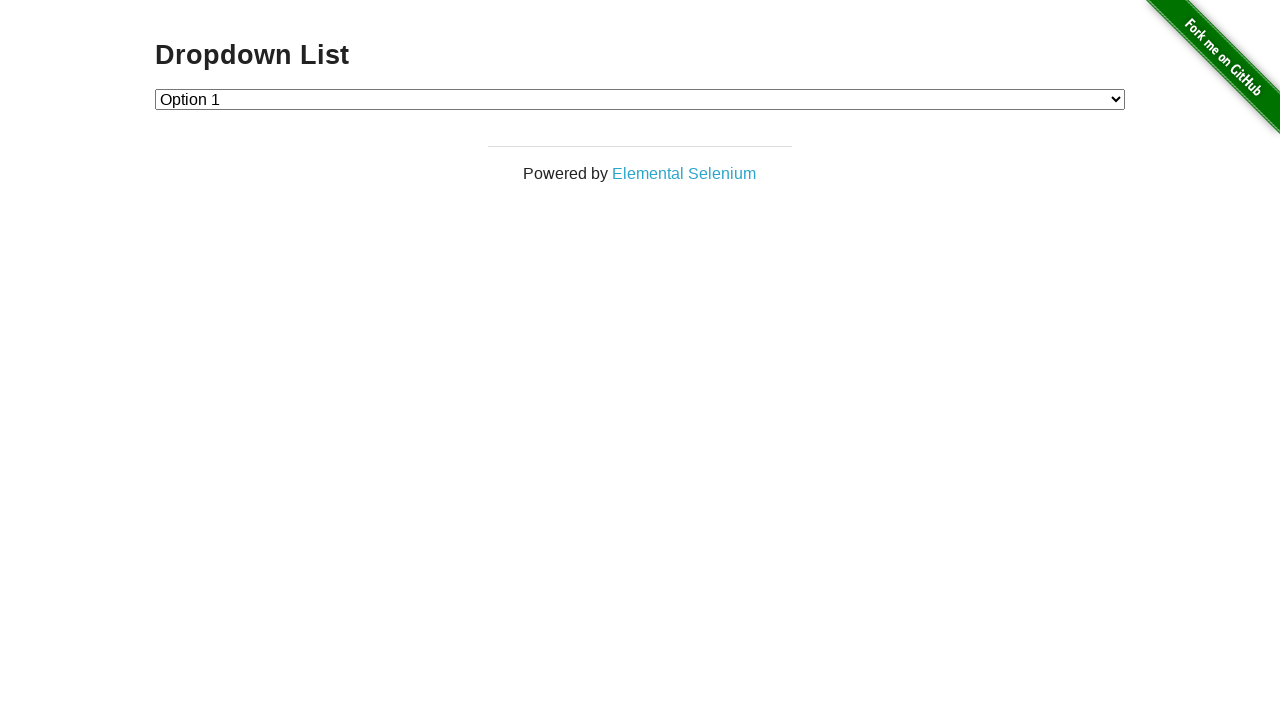

Selected 'Option 2' from dropdown on #dropdown
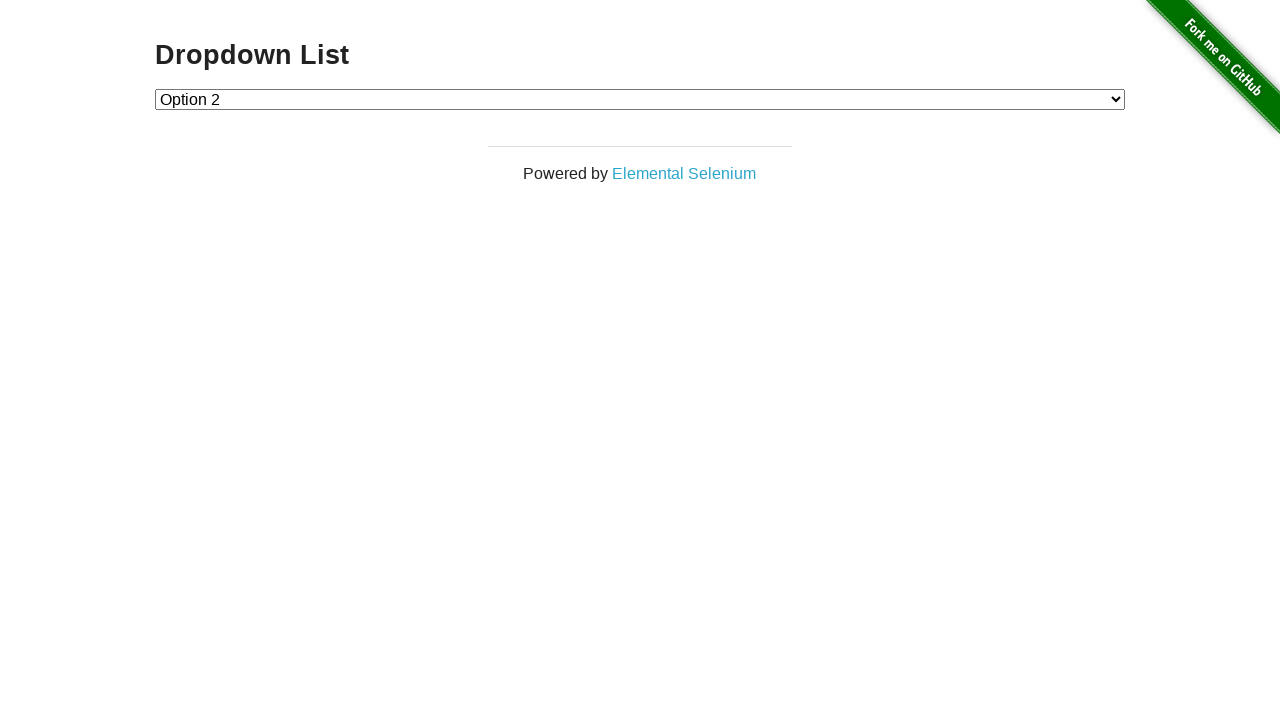

Verified 'Option 2' is selected
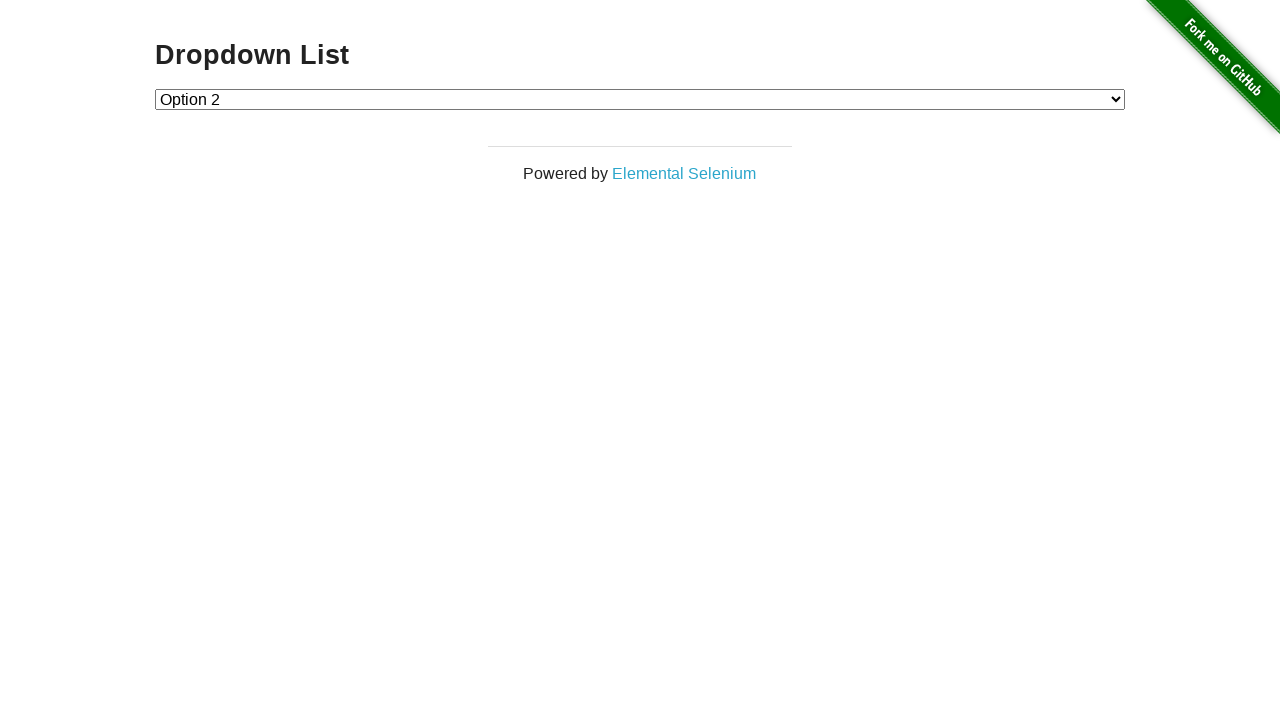

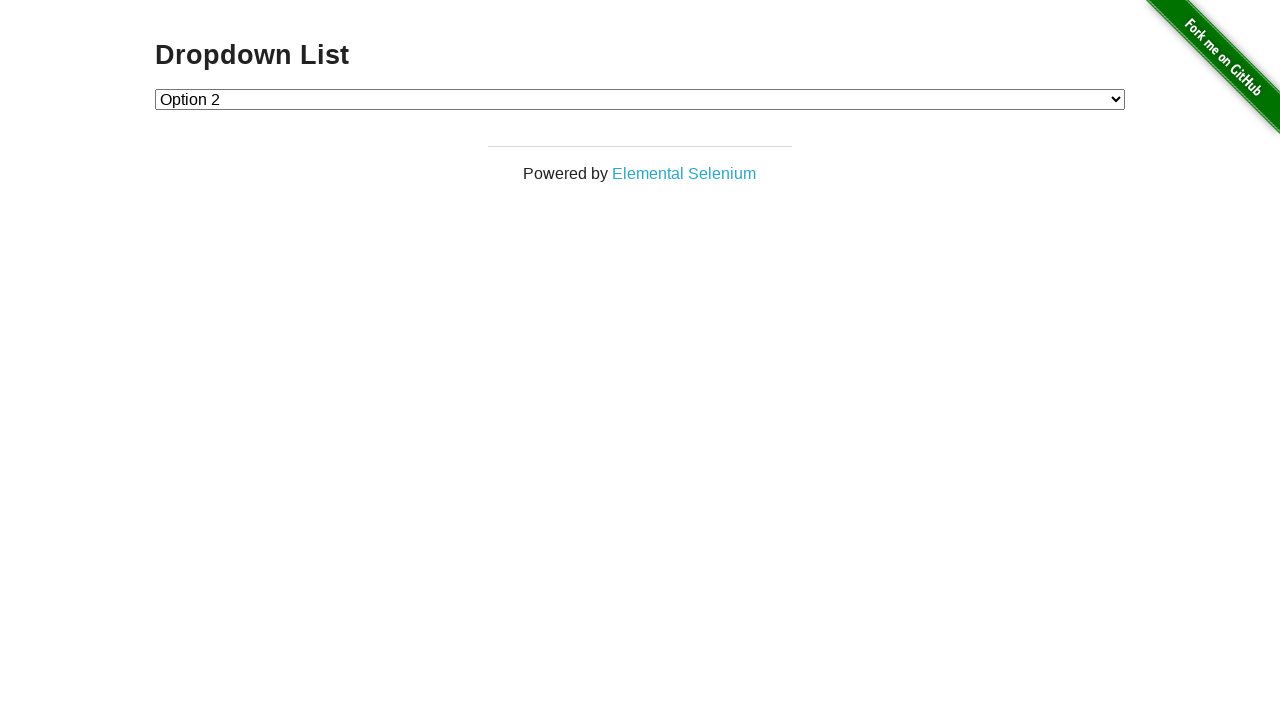